Tests a text box form by filling in full name, email, current address, and permanent address fields, then submits and verifies the displayed information

Starting URL: https://demoqa.com/text-box

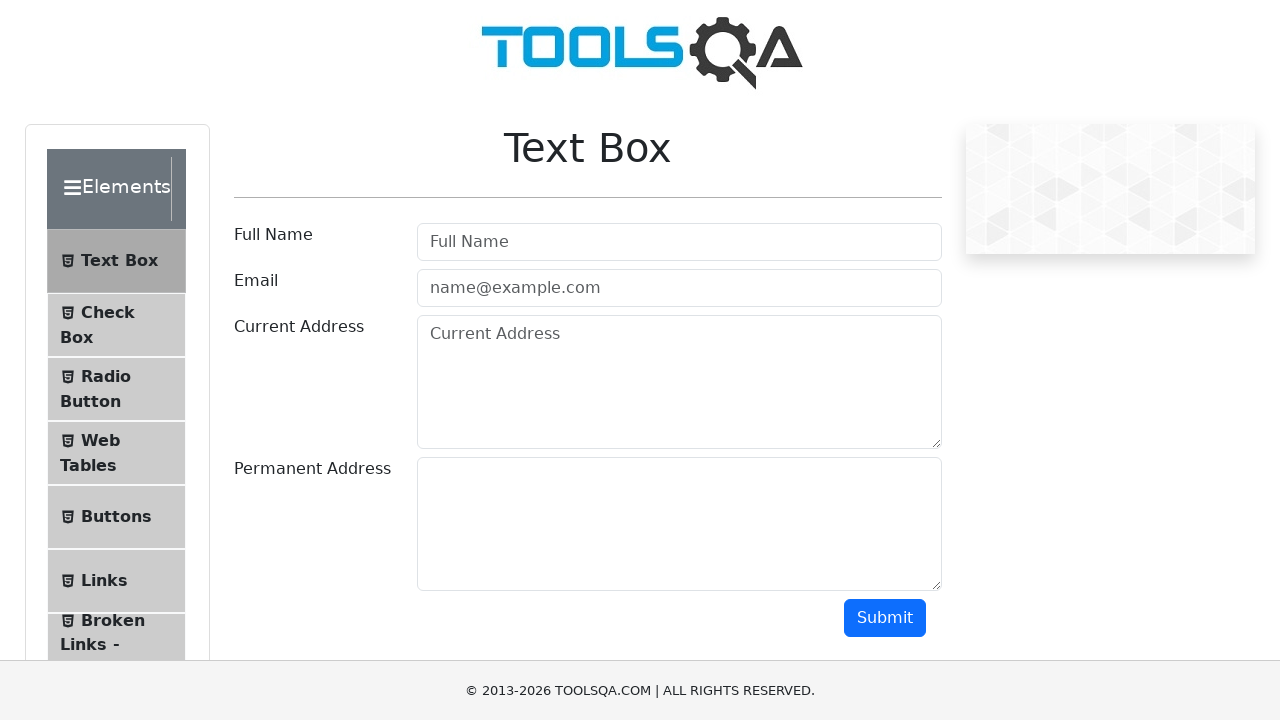

Filled full name field with 'Akiko' on #userName
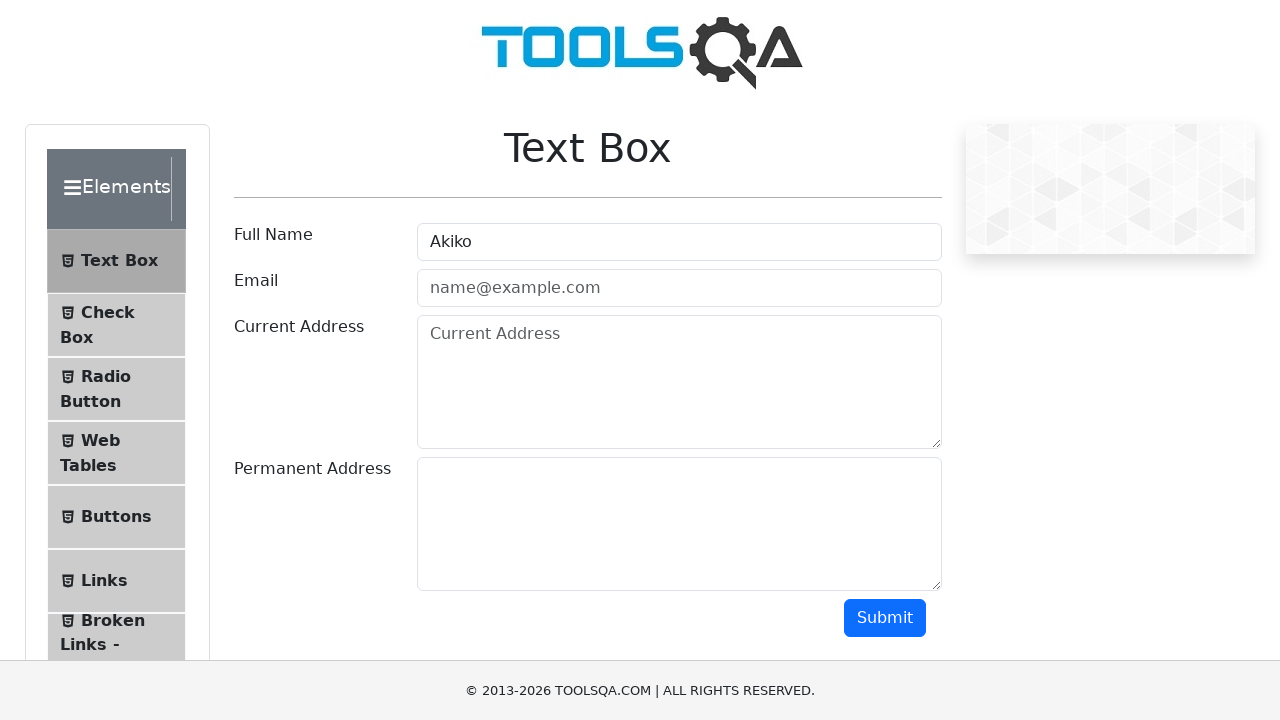

Filled email field with 'Akiko@gmail.com' on #userEmail
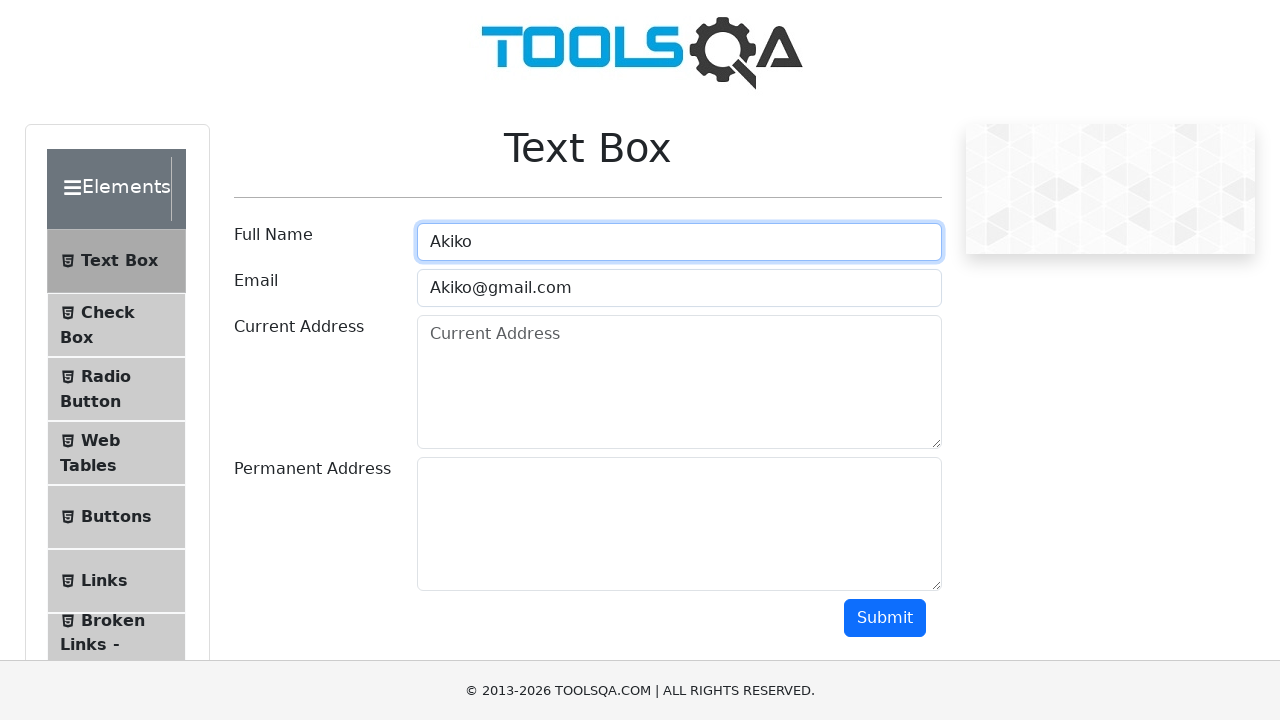

Filled current address field with 'USA' on #currentAddress
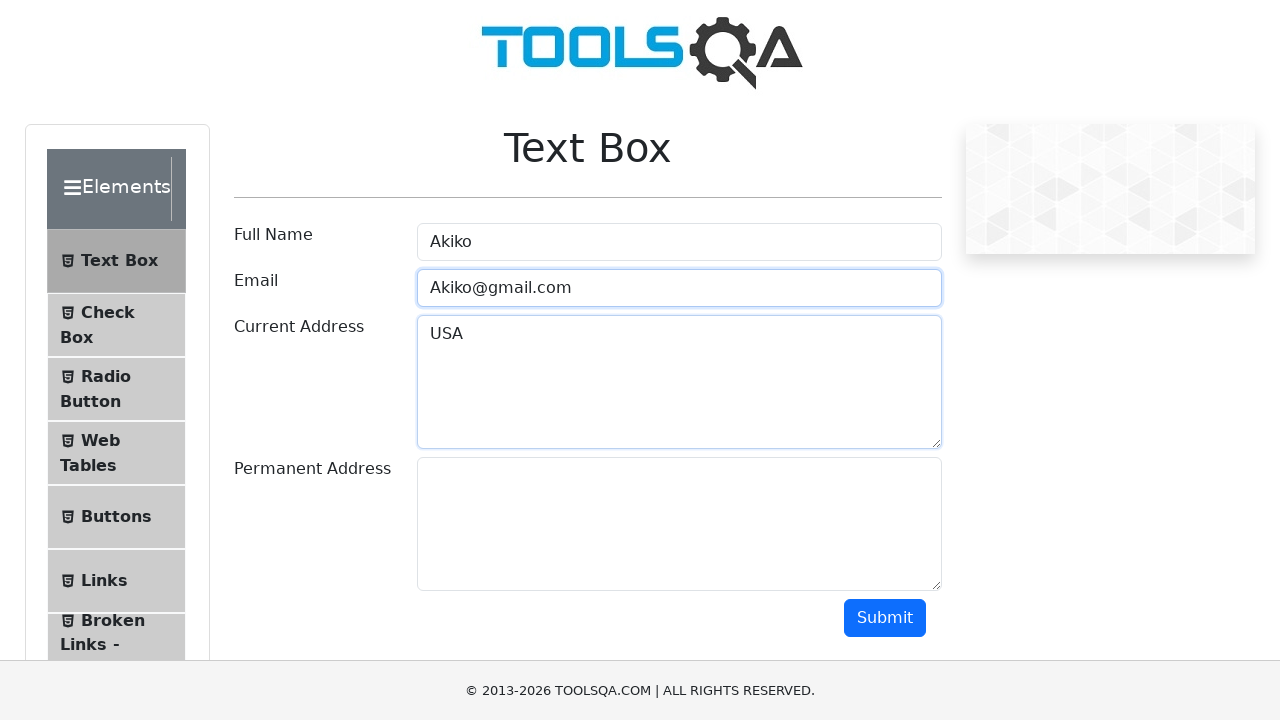

Filled permanent address field with 'USA1' on #permanentAddress
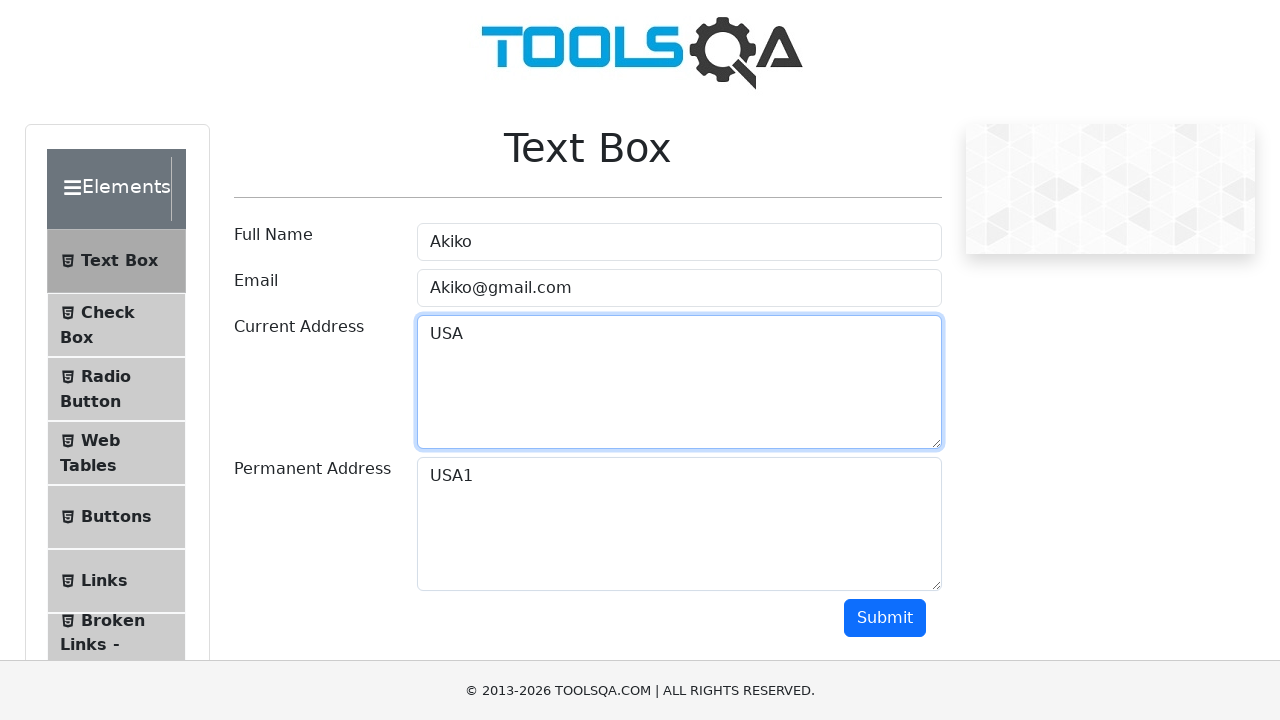

Clicked submit button to submit form at (885, 618) on #submit
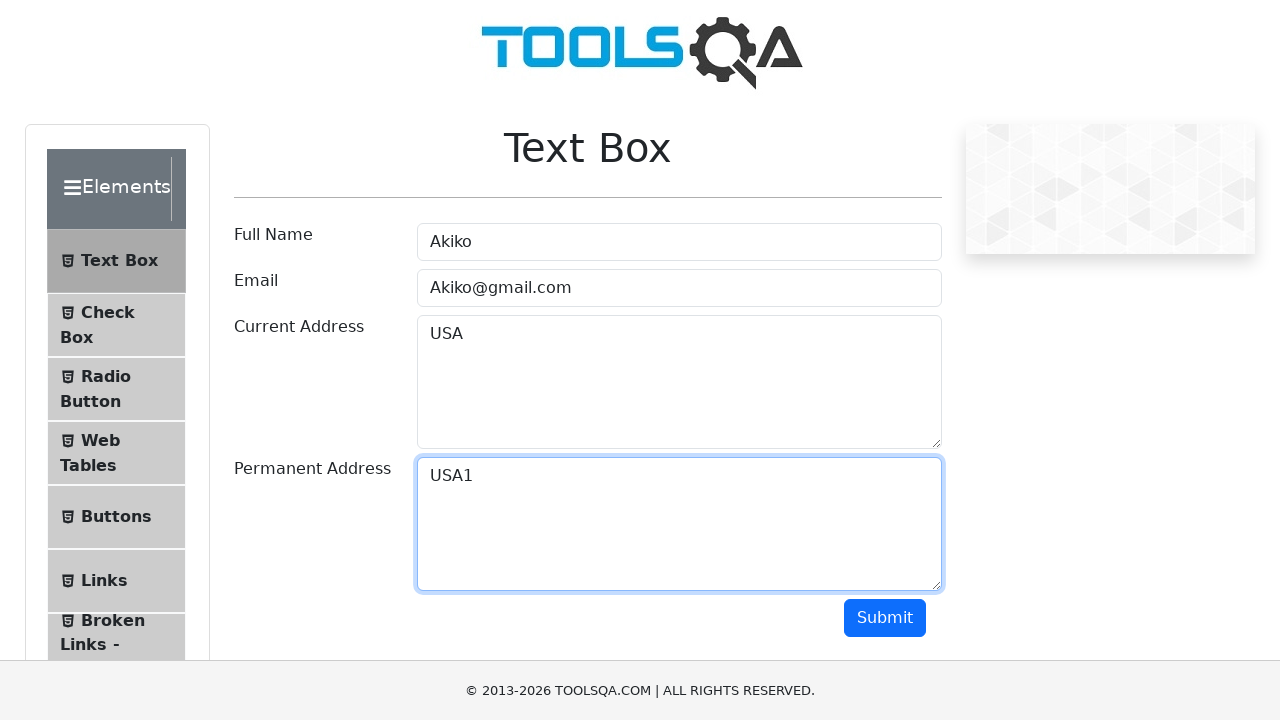

Form submission completed and results displayed
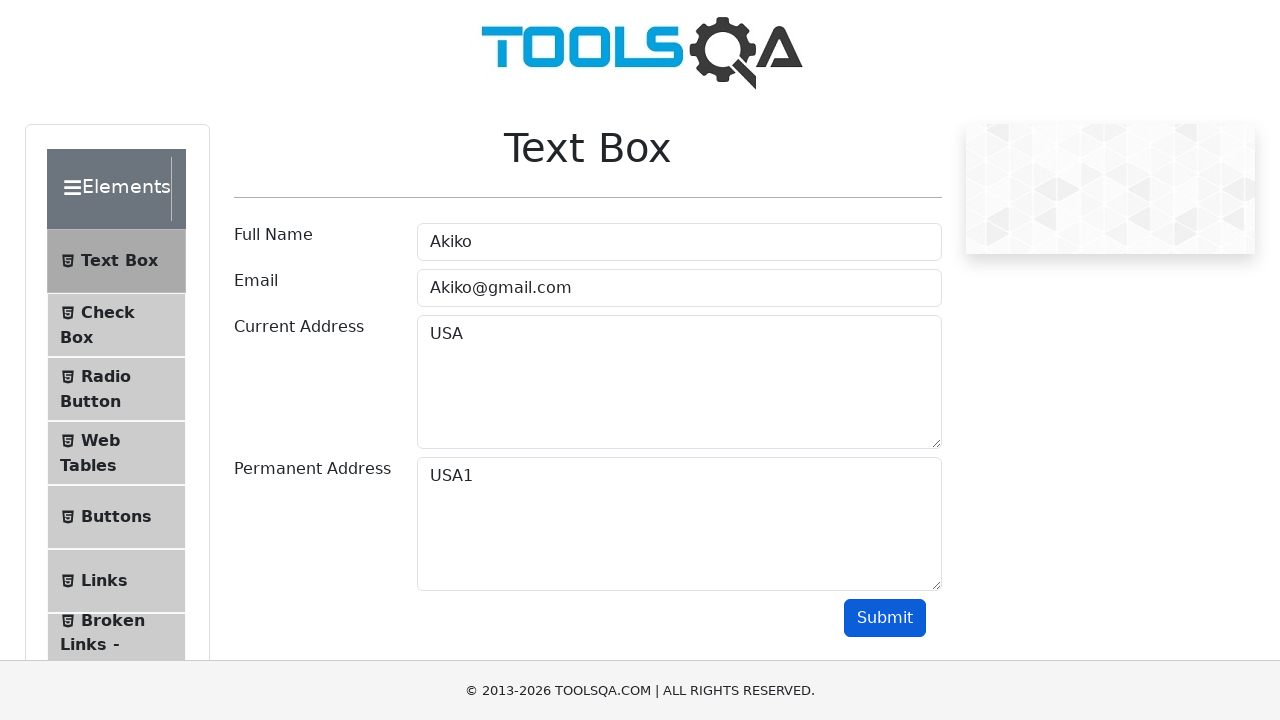

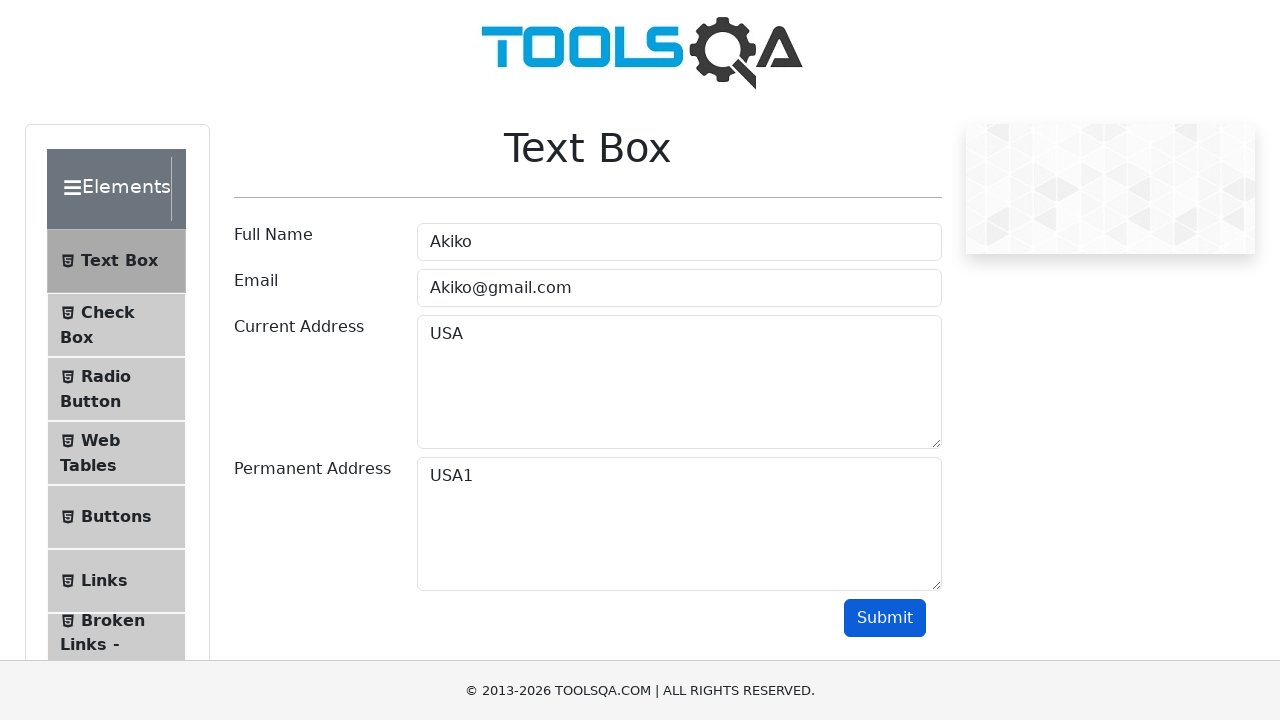